Fills out the complete feedback form, submits it, clicks No to go back, and verifies all the form fields retain their original values.

Starting URL: https://kristinek.github.io/site/tasks/provide_feedback

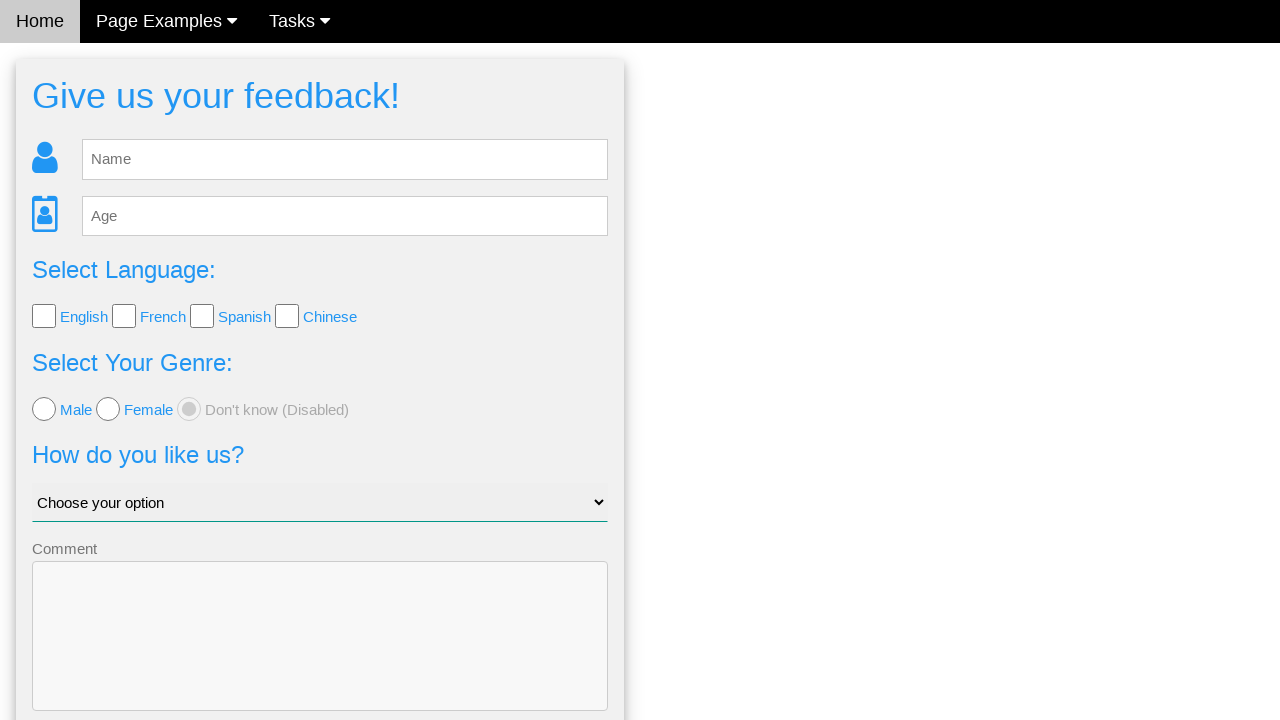

Filled name field with 'Anna' on input[name='name']
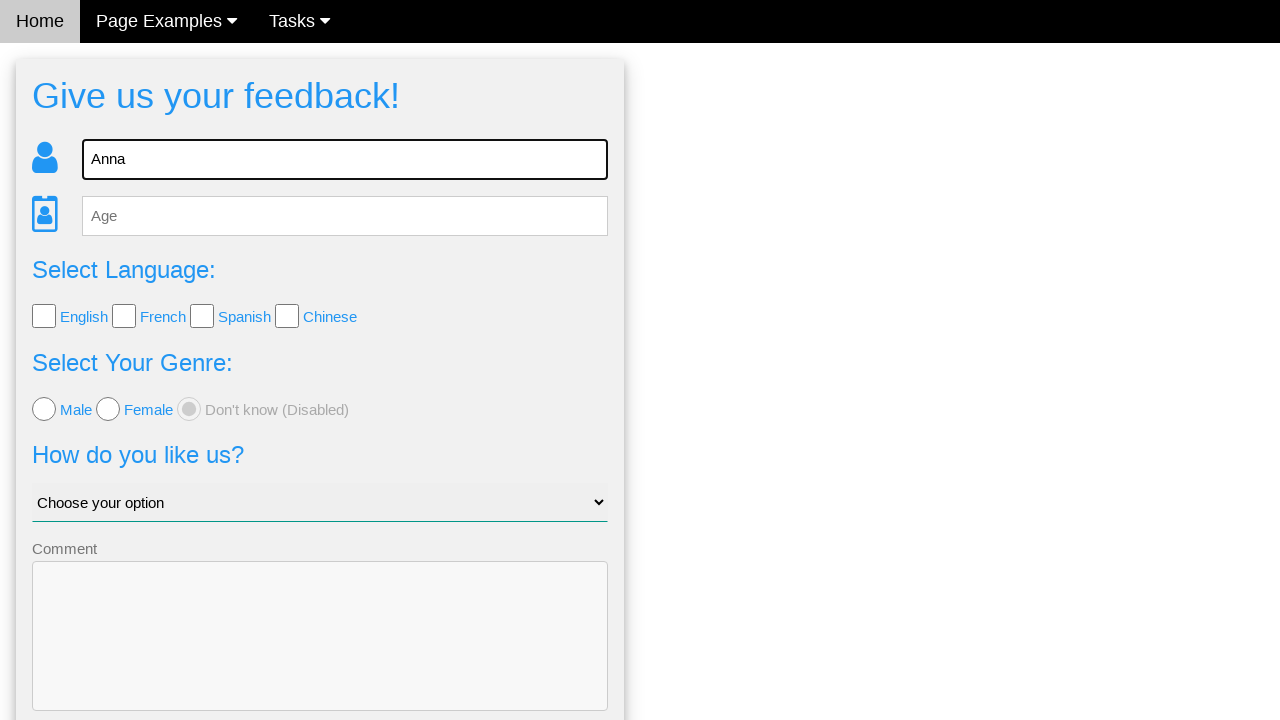

Filled age field with '21' on input[name='age']
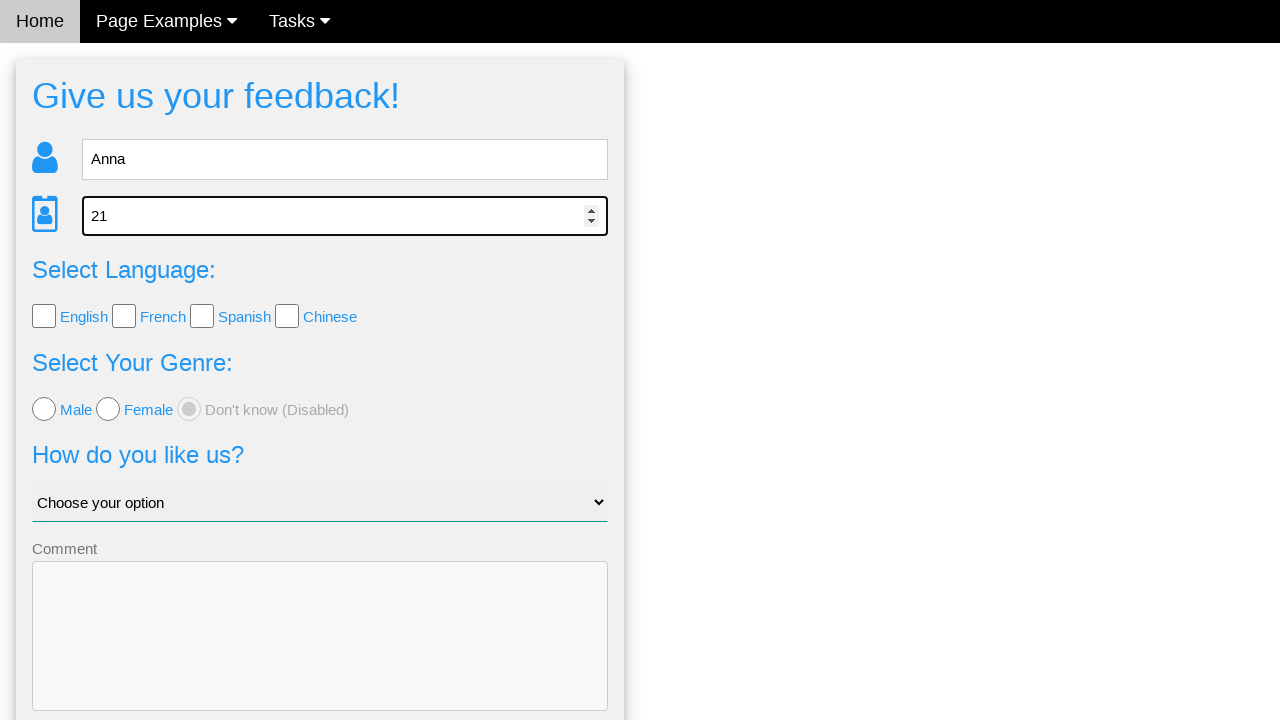

Checked Spanish language checkbox at (202, 316) on input[name='language'][value='Spanish']
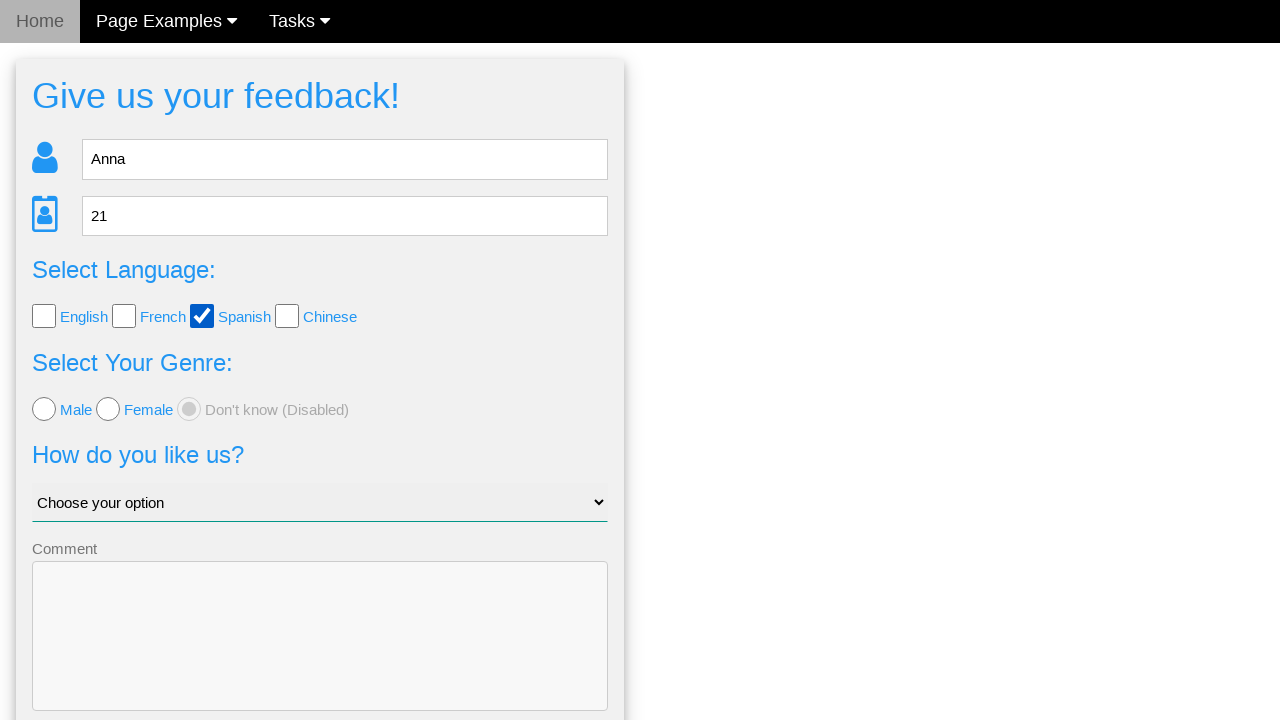

Selected female gender radio button at (108, 409) on input[name='gender'][value='female']
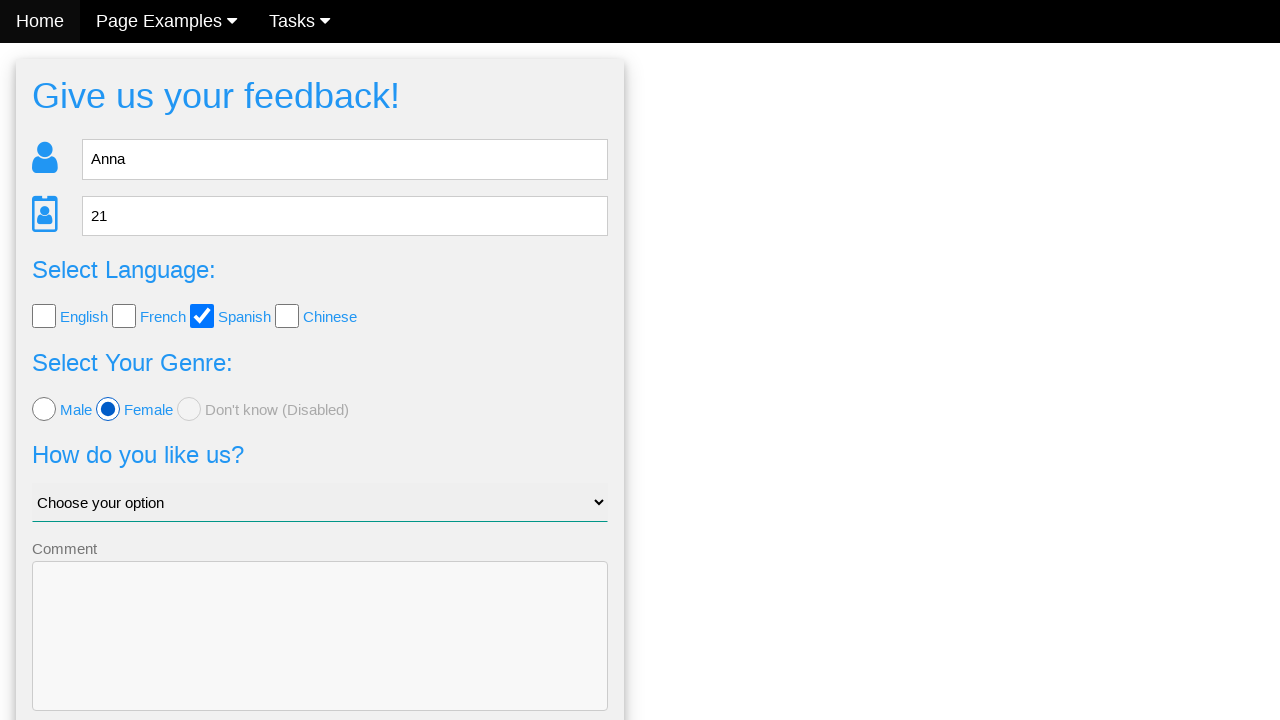

Selected 'Ok, i guess' from dropdown option on select[name='option']
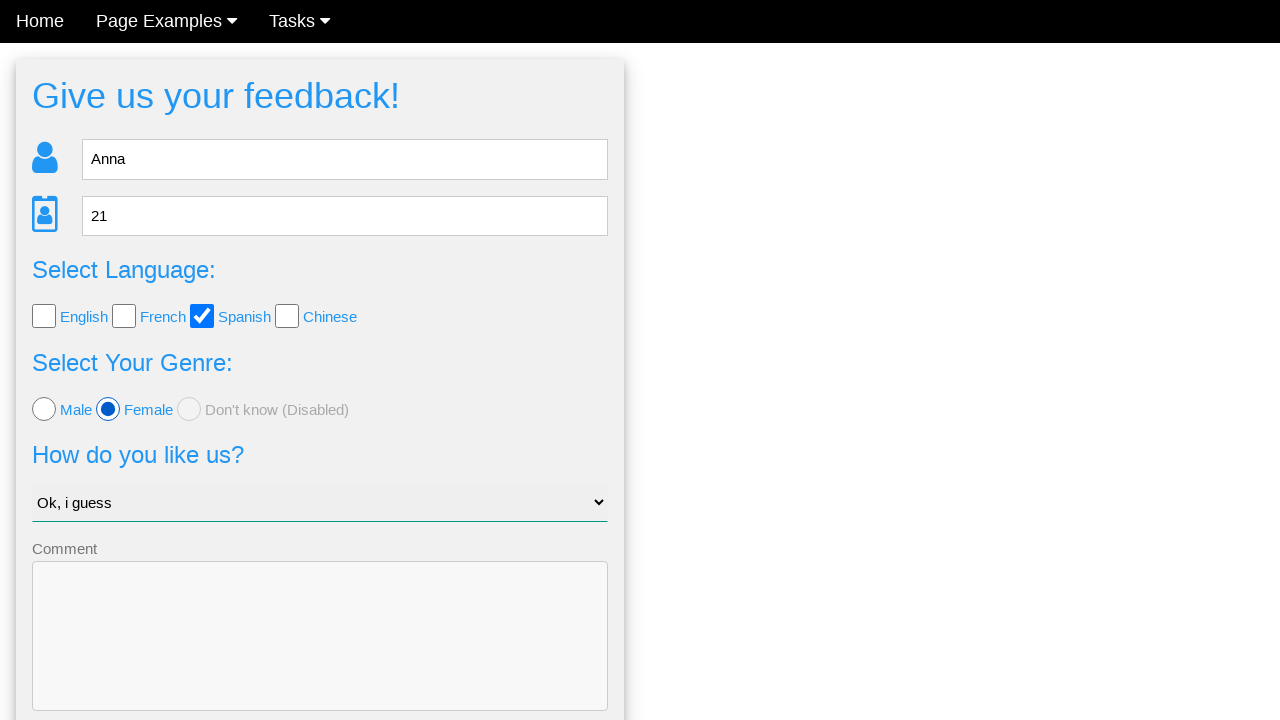

Filled comment field with feedback message on textarea[name='comment']
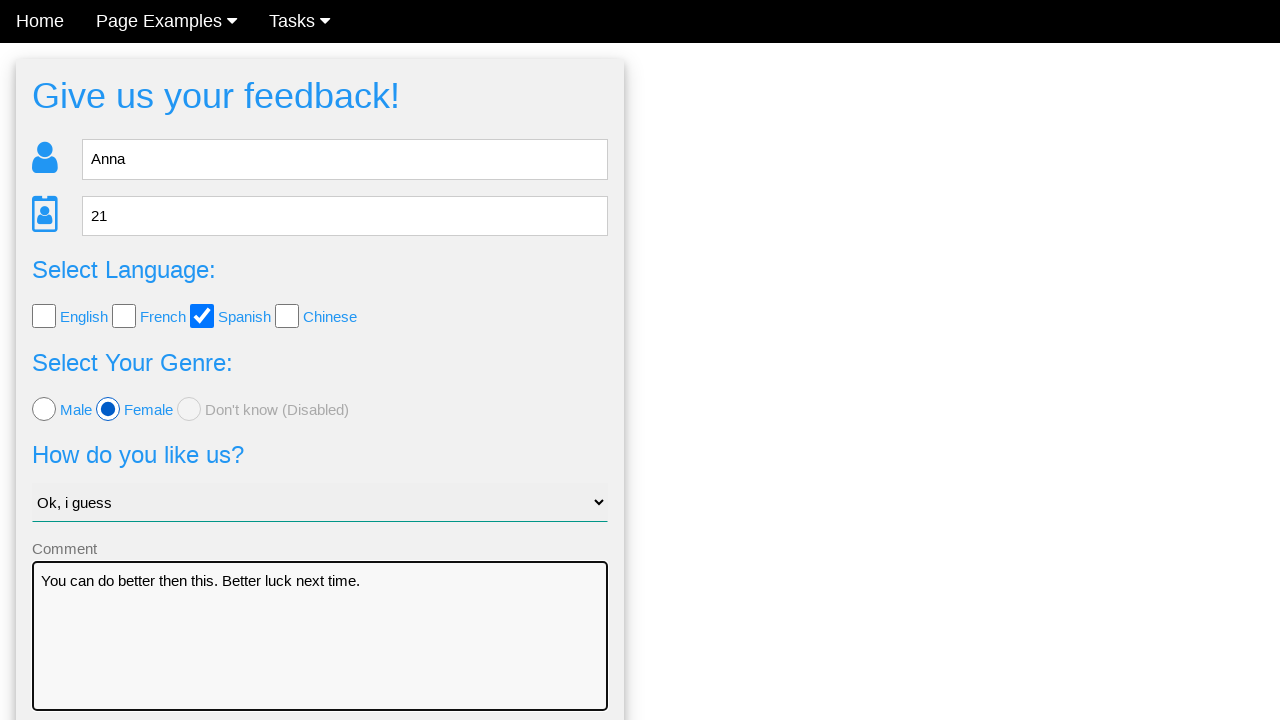

Clicked Send button to submit feedback form at (320, 656) on xpath=//button[.='Send']
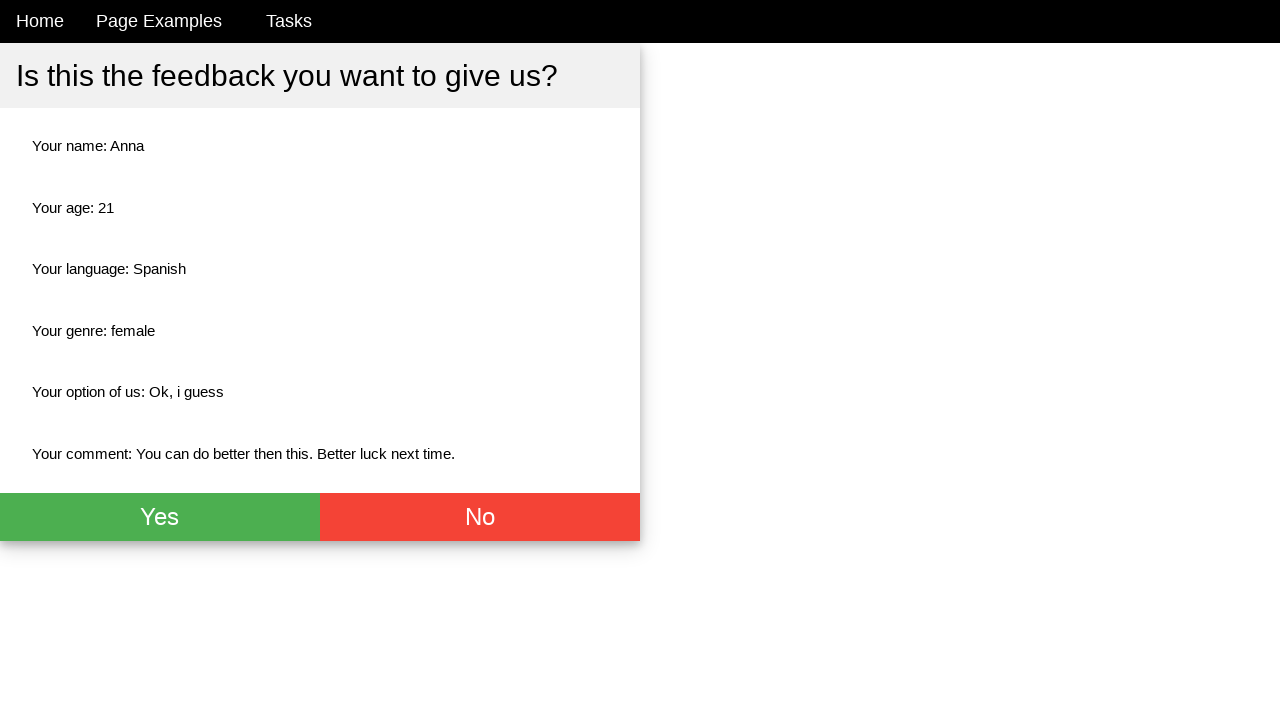

Confirmation page loaded with No button visible
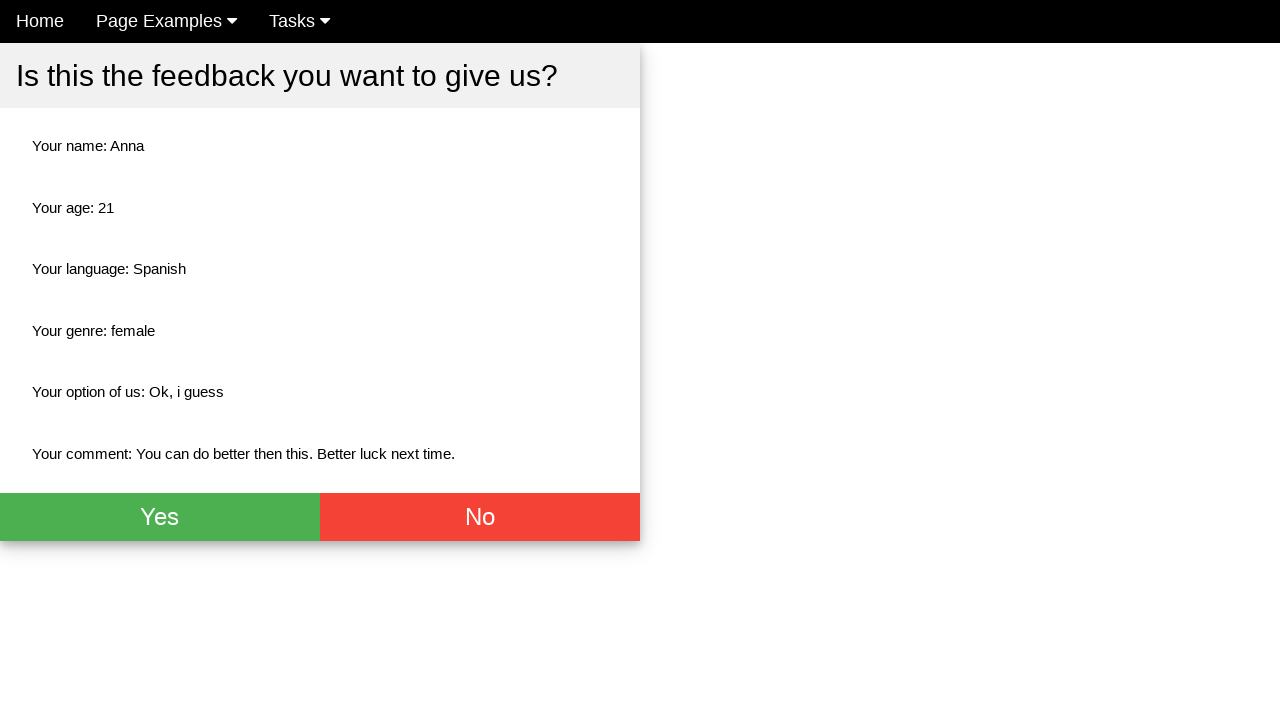

Clicked No button to return to feedback form at (480, 517) on xpath=//button[.='No']
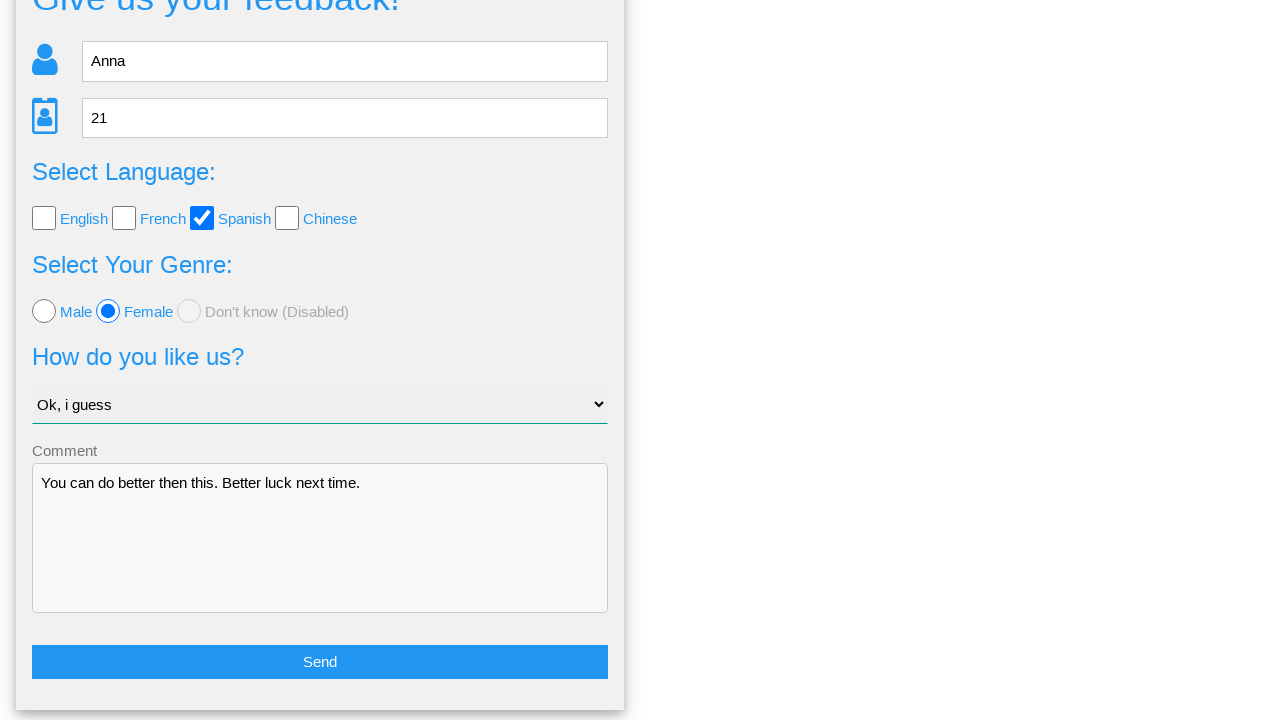

Form returned and name field is visible
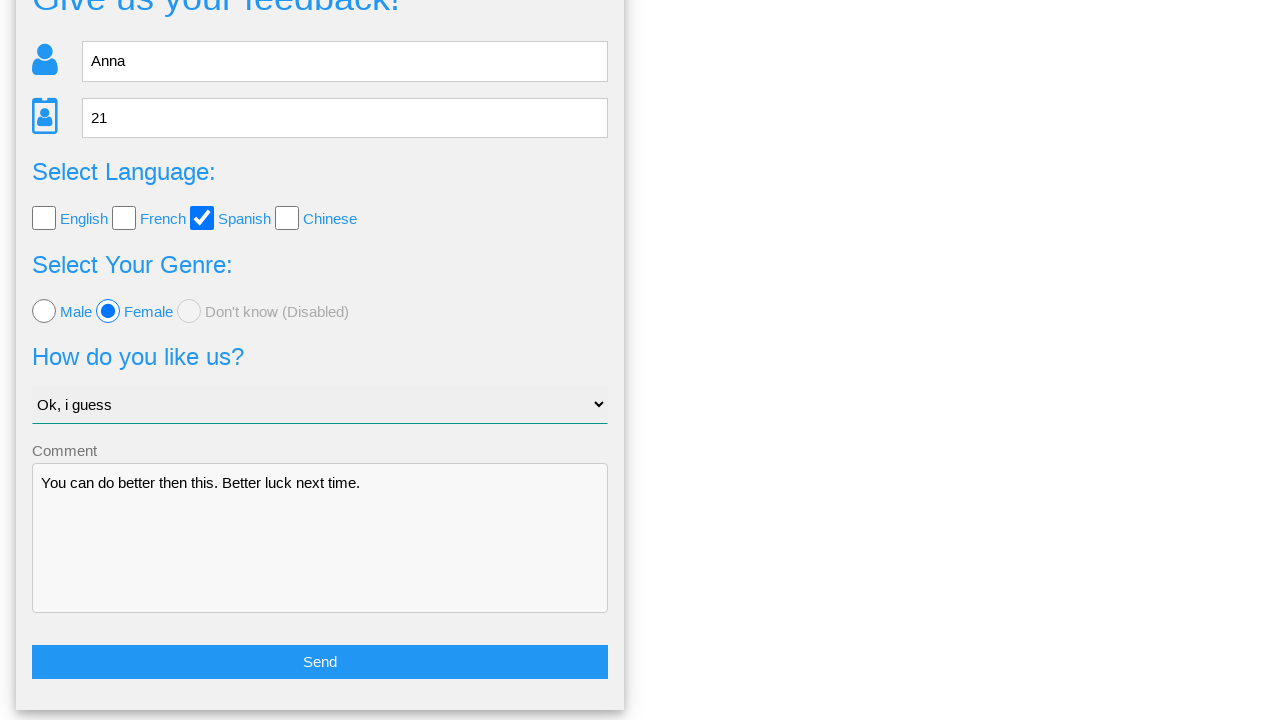

Verified name field retained value 'Anna'
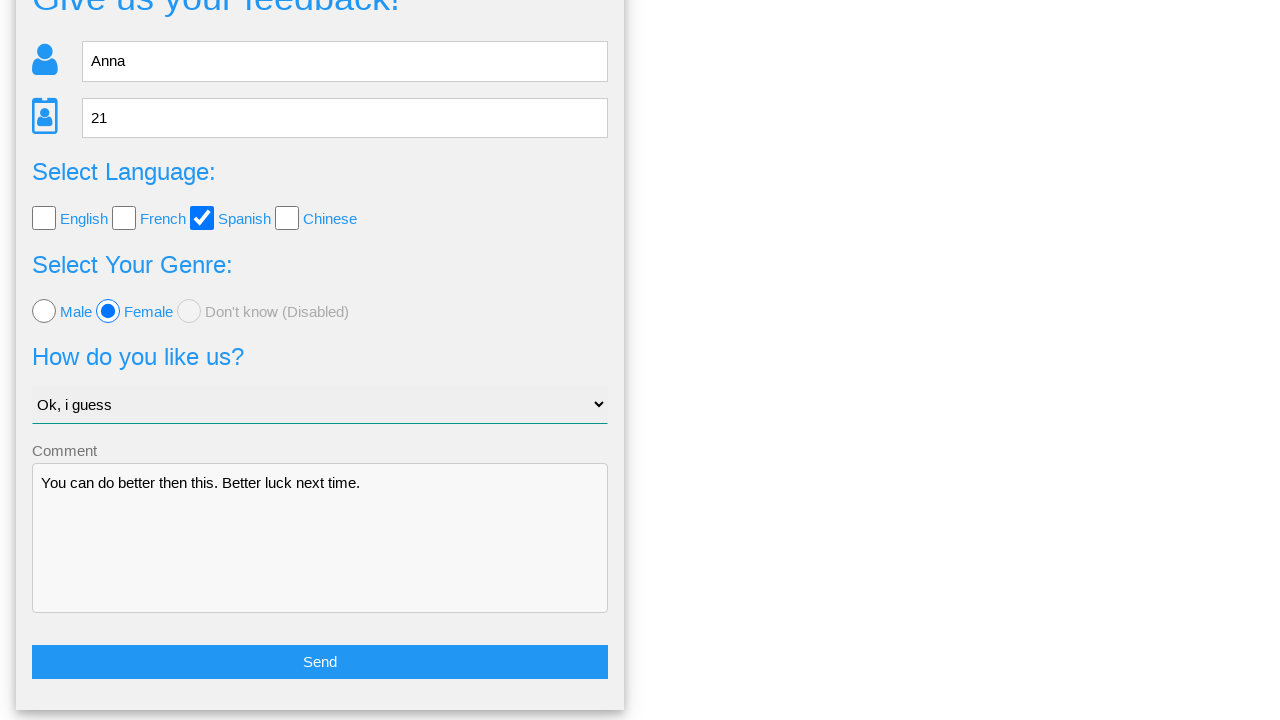

Verified age field retained value '21'
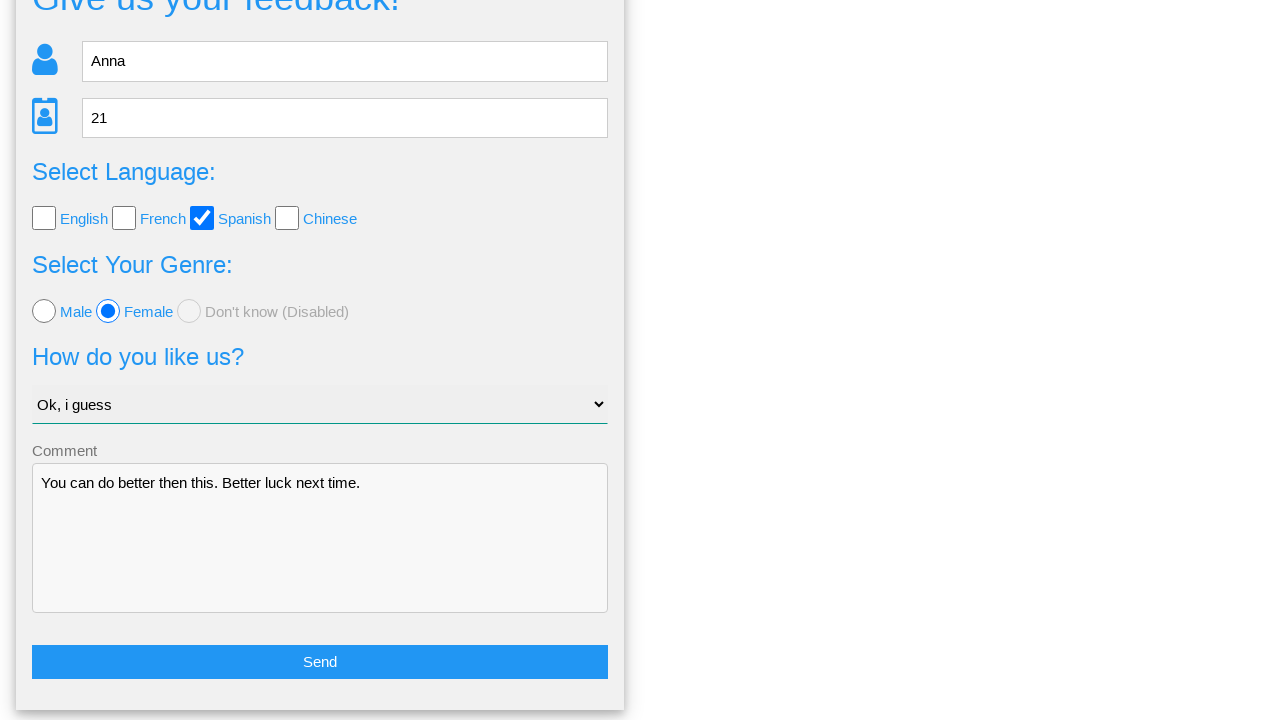

Verified Spanish language checkbox remained checked
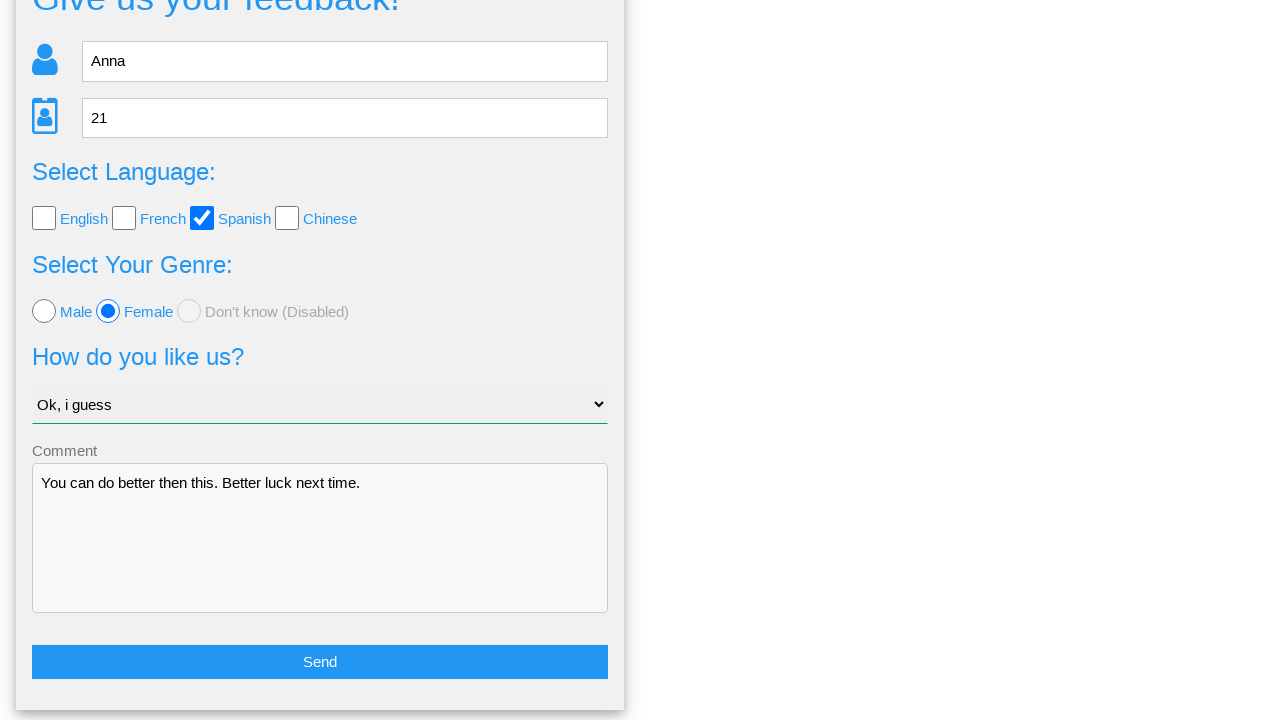

Verified female gender radio button remained checked
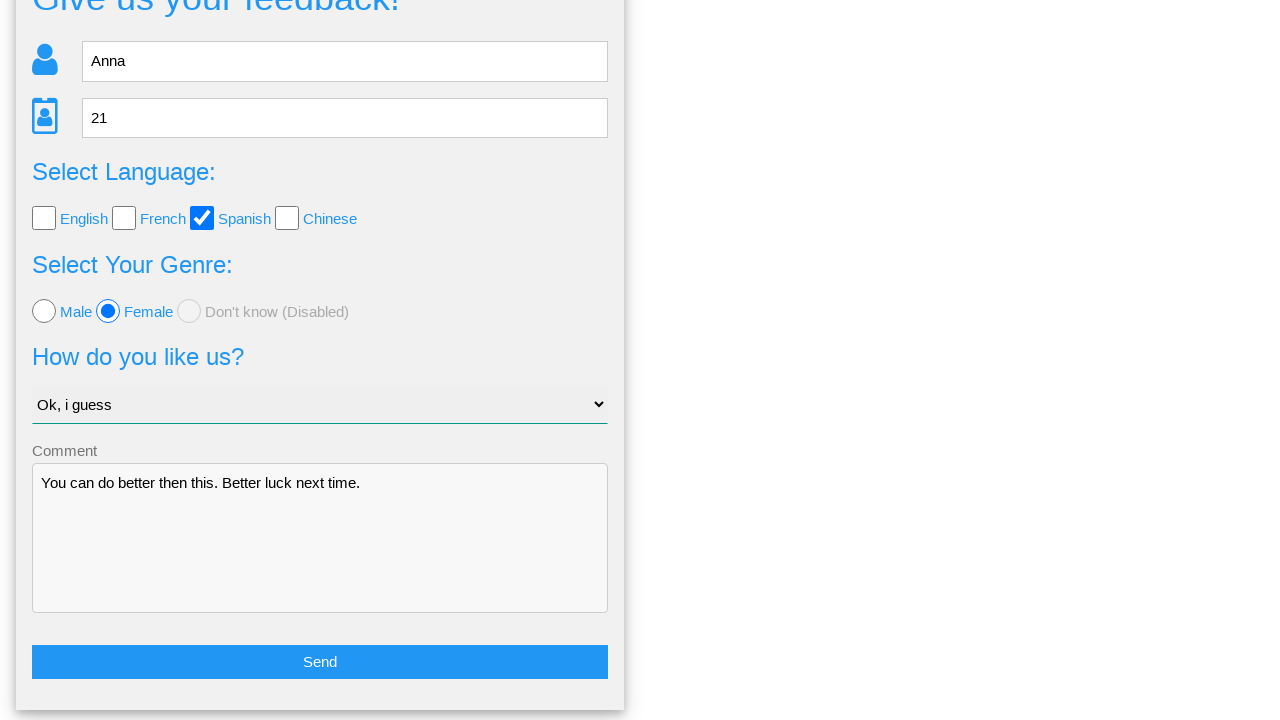

Verified dropdown option retained selection 'Ok, i guess'
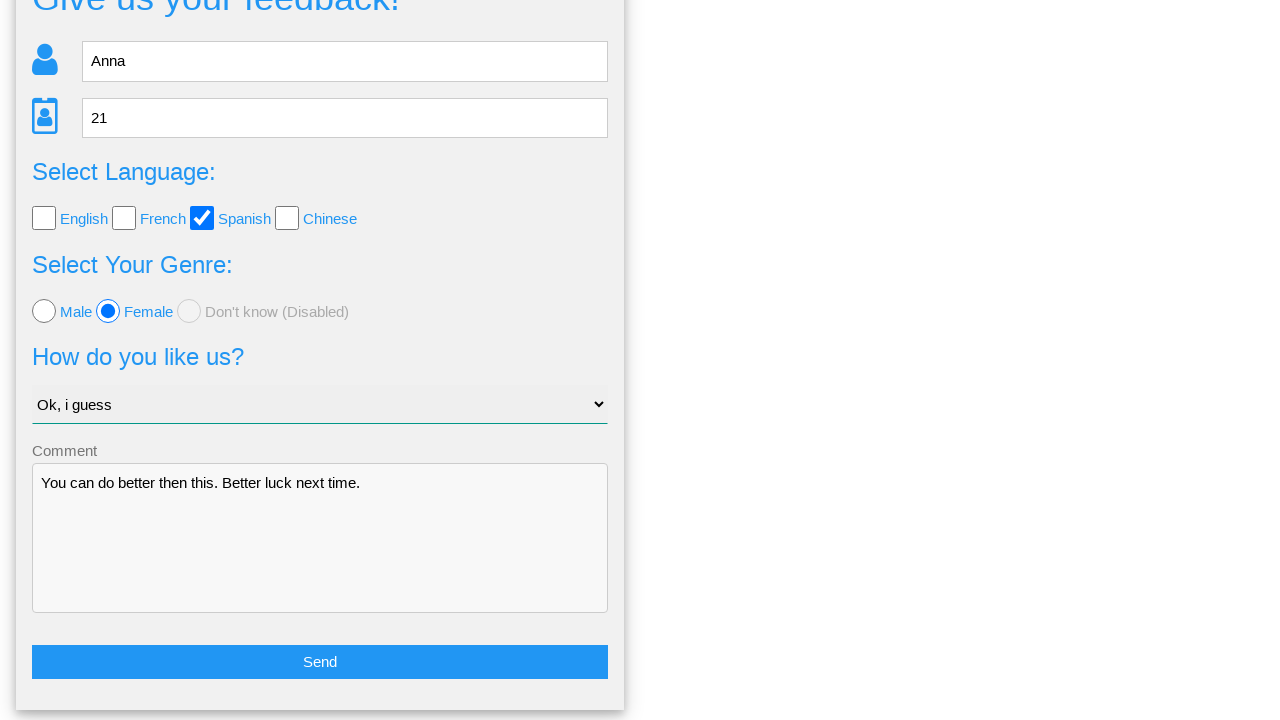

Verified comment field retained original feedback message
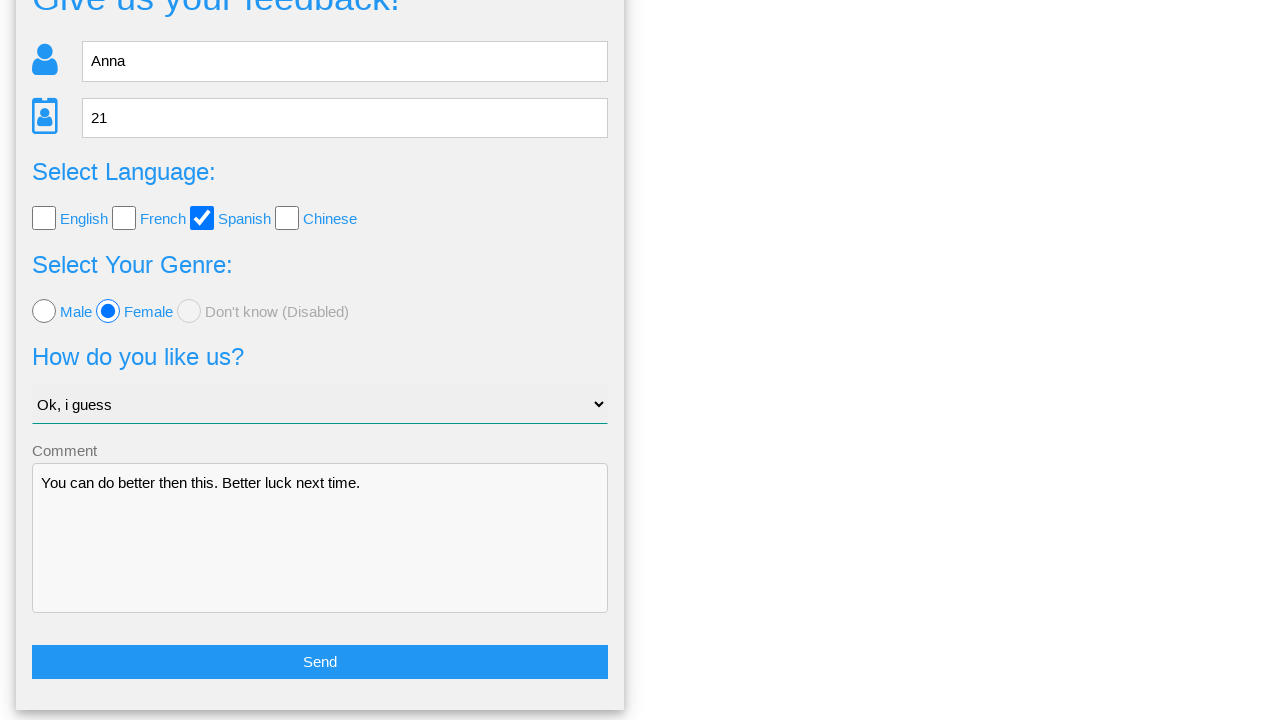

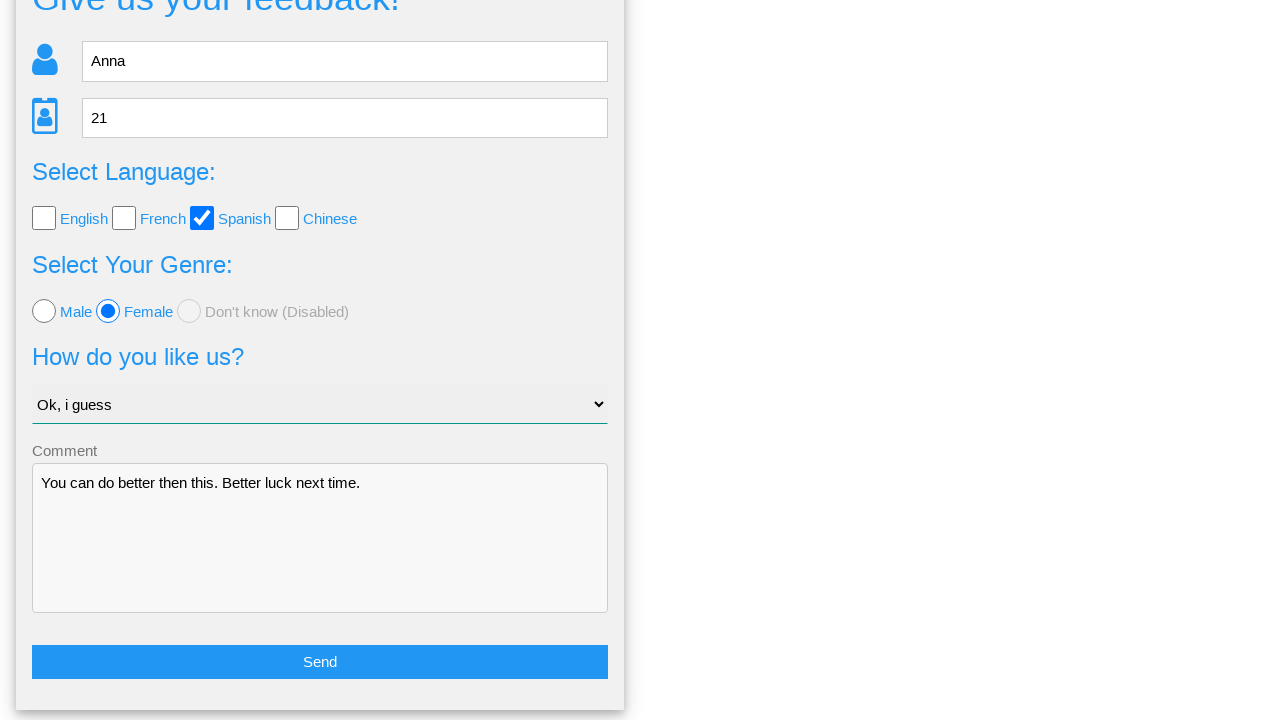